Tests radio button interactions on W3Schools TryIt editor by checking various radio button options within an iframe (HTML language option, age range options) and submitting the form.

Starting URL: https://www.w3schools.com/tags/tryit.asp?filename=tryhtml5_input_type_radio

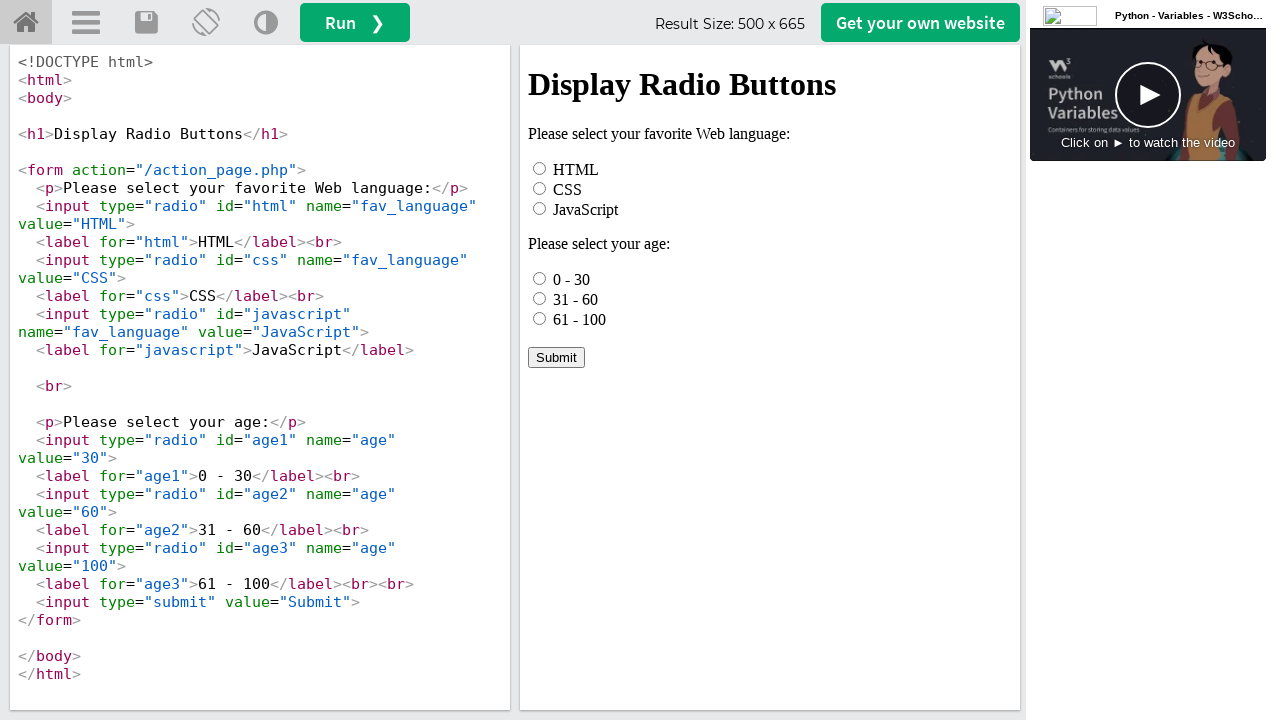

Clicked HTML radio button option in iframe at (540, 168) on iframe[name="iframeResult"] >> internal:control=enter-frame >> #html
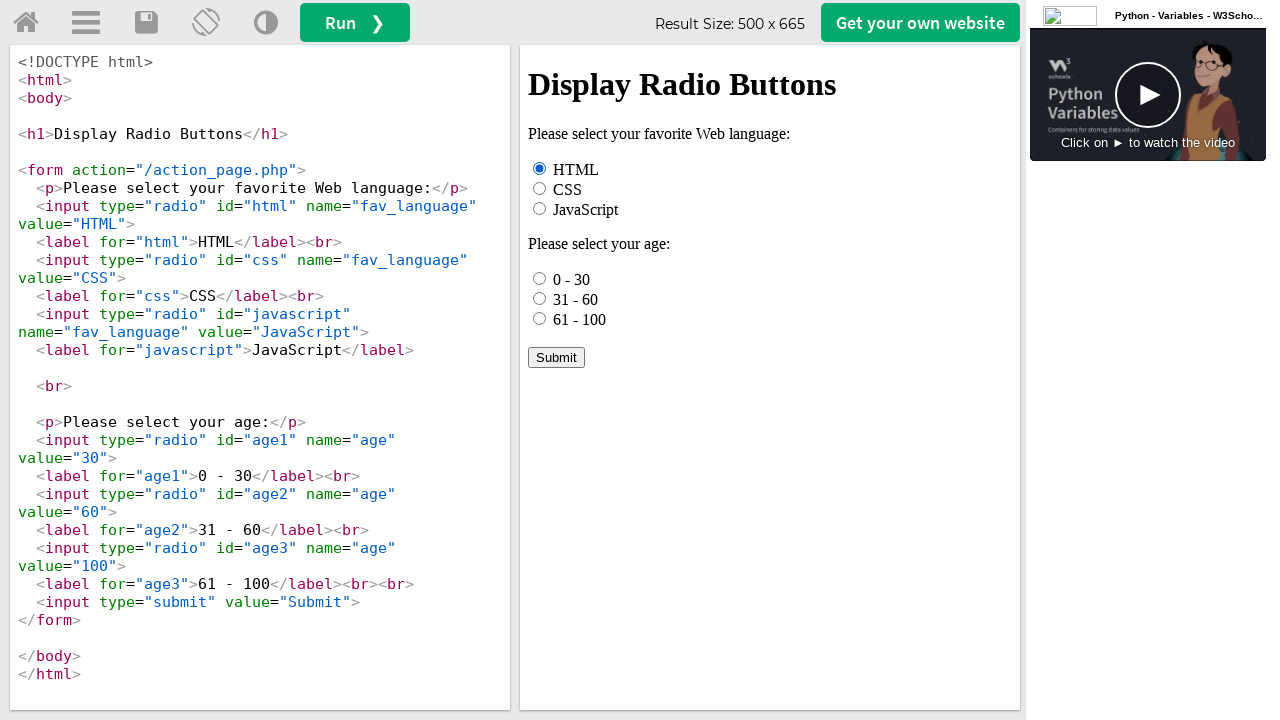

Checked first age option (0 - 30) at (540, 278) on iframe[name="iframeResult"] >> internal:control=enter-frame >> input[name="age"]
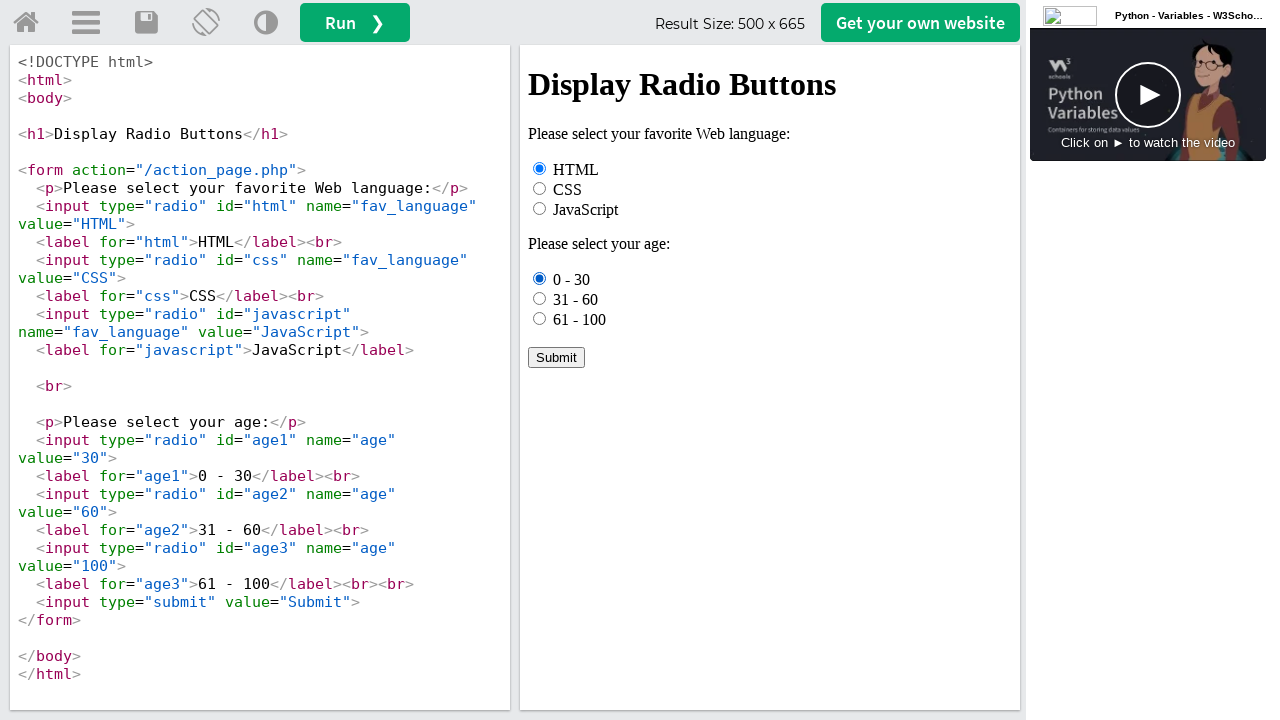

Clicked third age option (61 - 100) at (540, 318) on iframe[name="iframeResult"] >> internal:control=enter-frame >> input[name="age"]
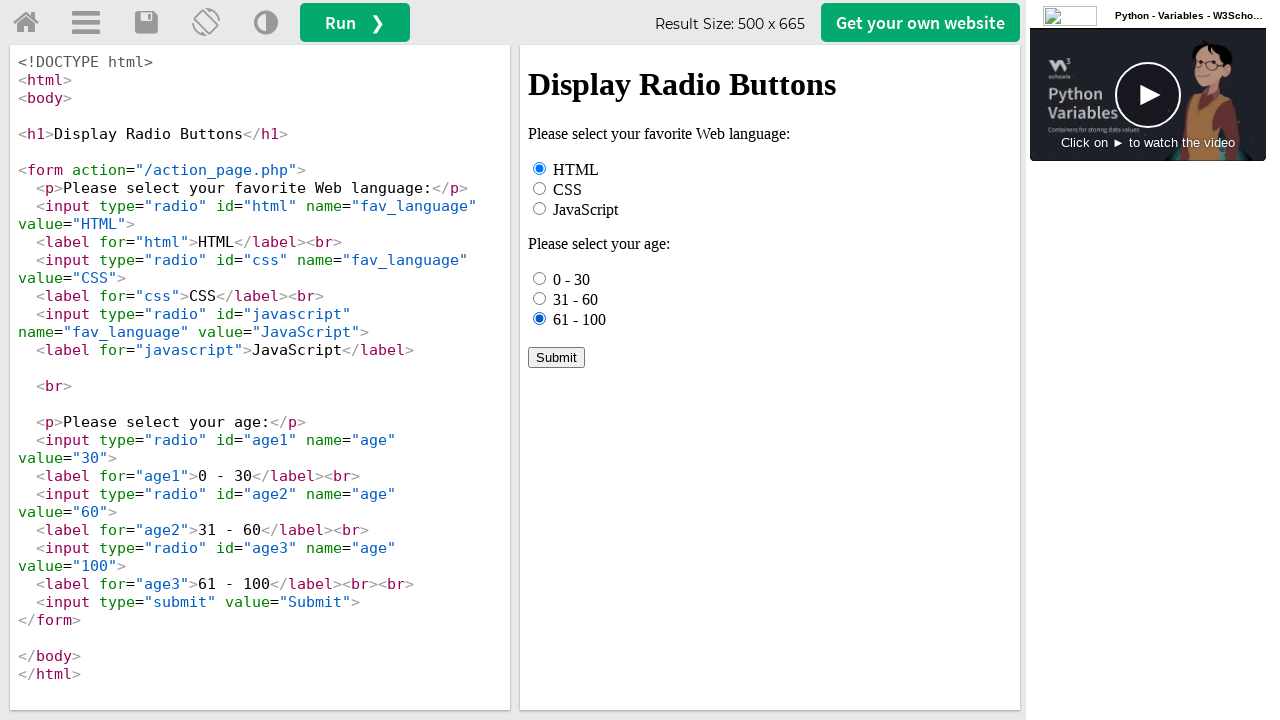

Clicked 31 - 60 age option by label text at (576, 299) on iframe[name="iframeResult"] >> internal:control=enter-frame >> text=31 - 60
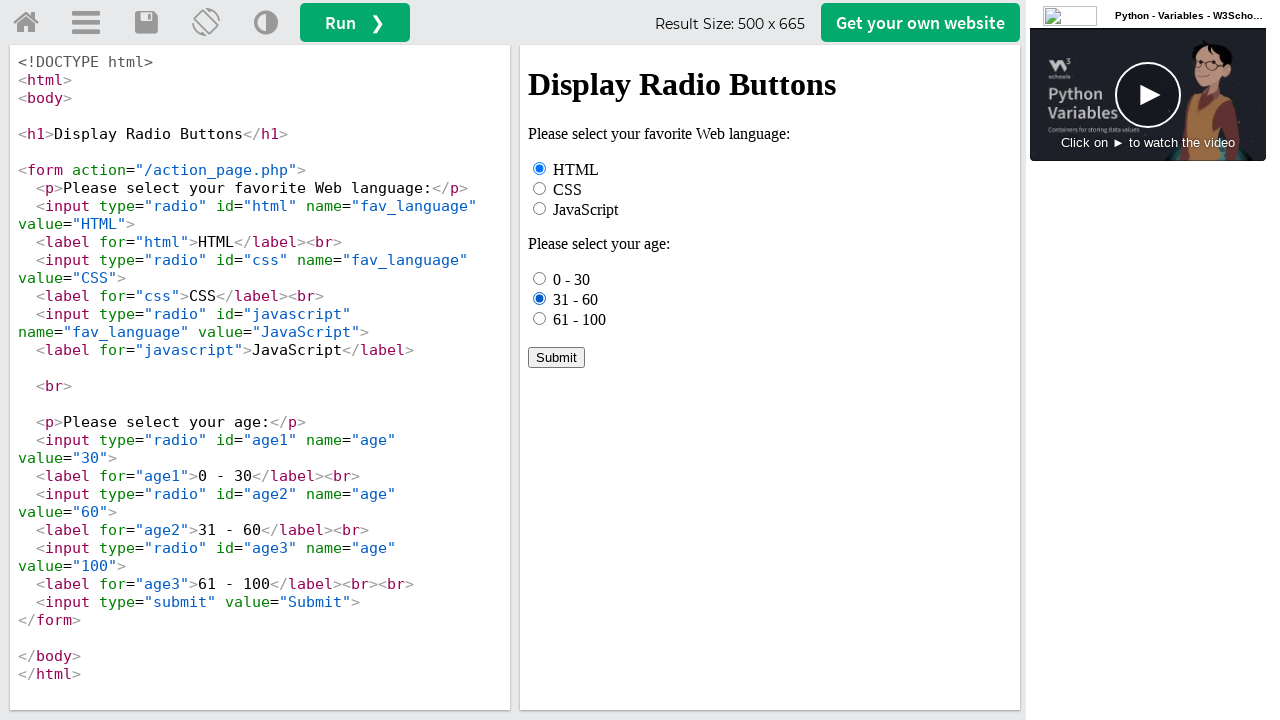

Clicked Submit button to submit form at (556, 357) on iframe[name="iframeResult"] >> internal:control=enter-frame >> text=Submit
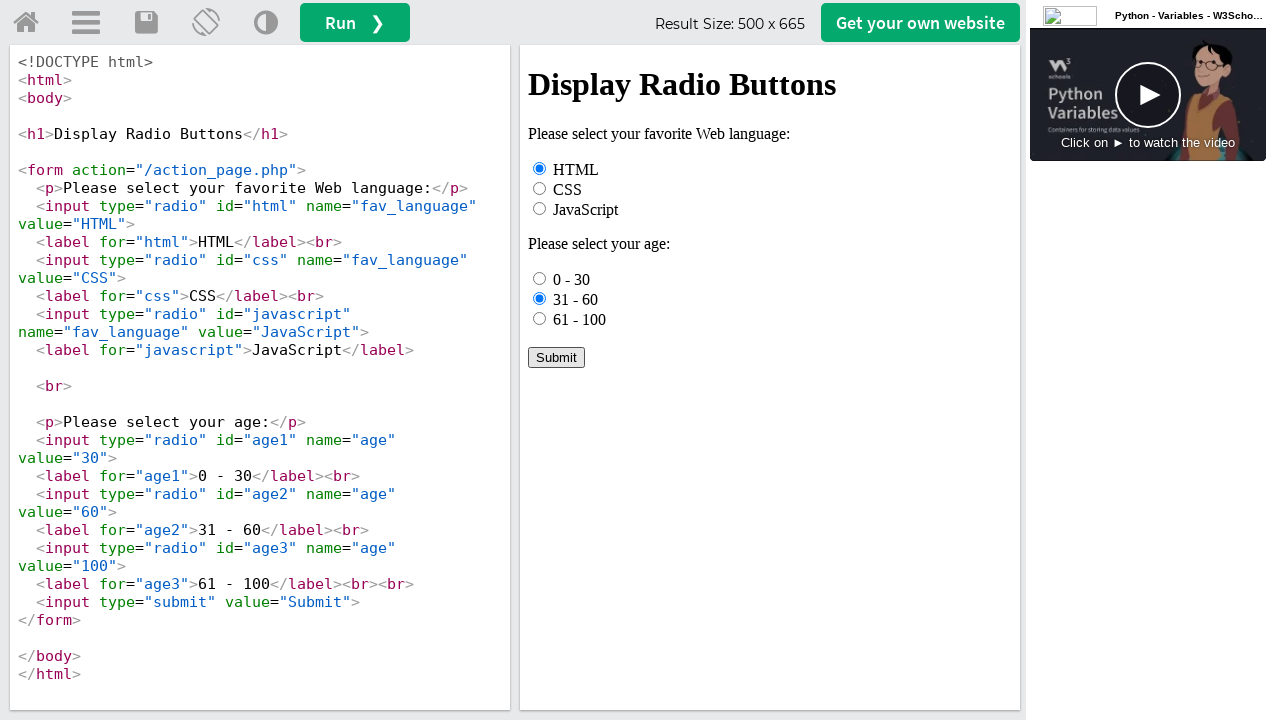

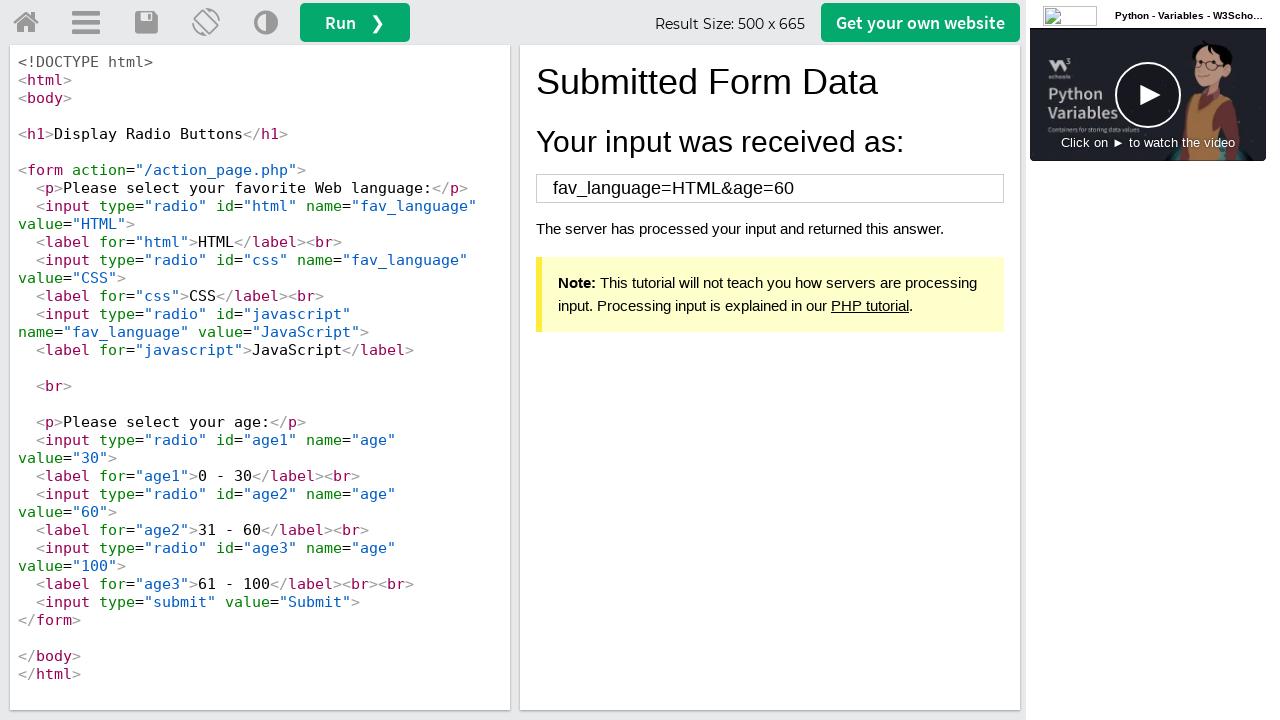